Tests file download functionality by clicking a download link and verifying the file was downloaded

Starting URL: https://testcenter.techproeducation.com/index.php?page=file-download

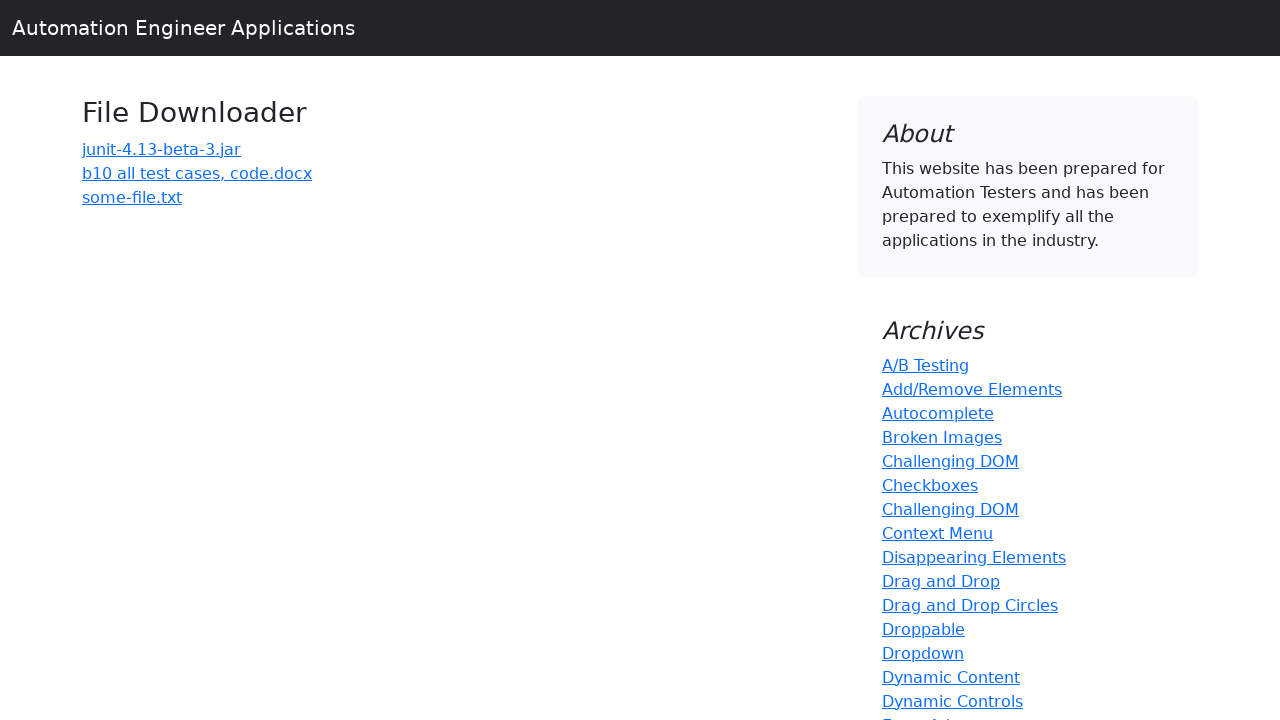

Clicked on file download link 'b10 all test cases, code.docx' at (197, 173) on xpath=//a[text()='b10 all test cases, code.docx']
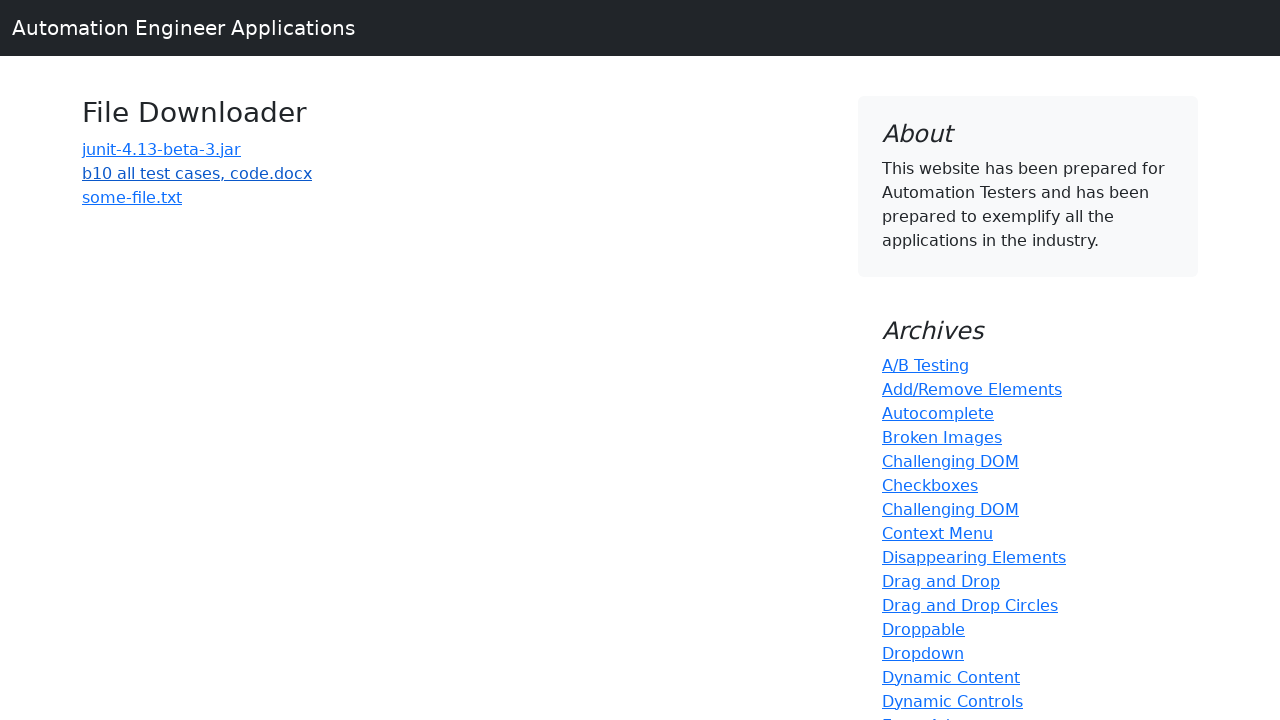

Waited 5 seconds for file download to complete
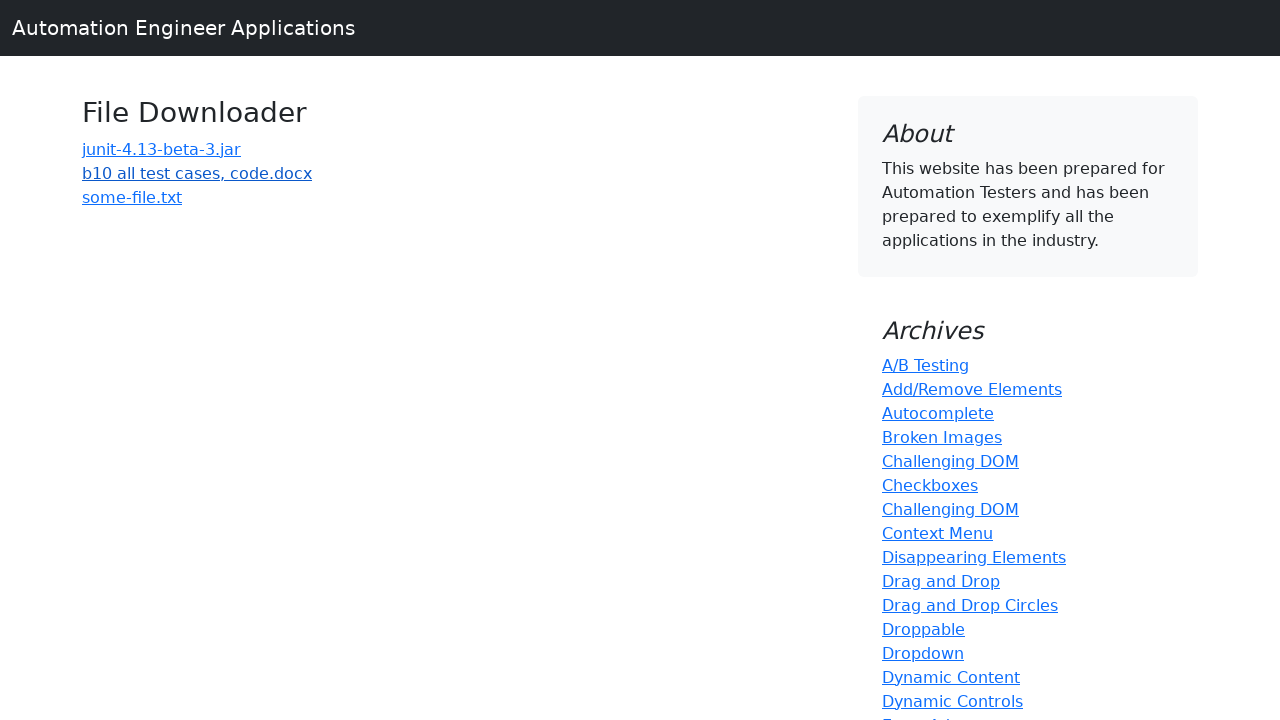

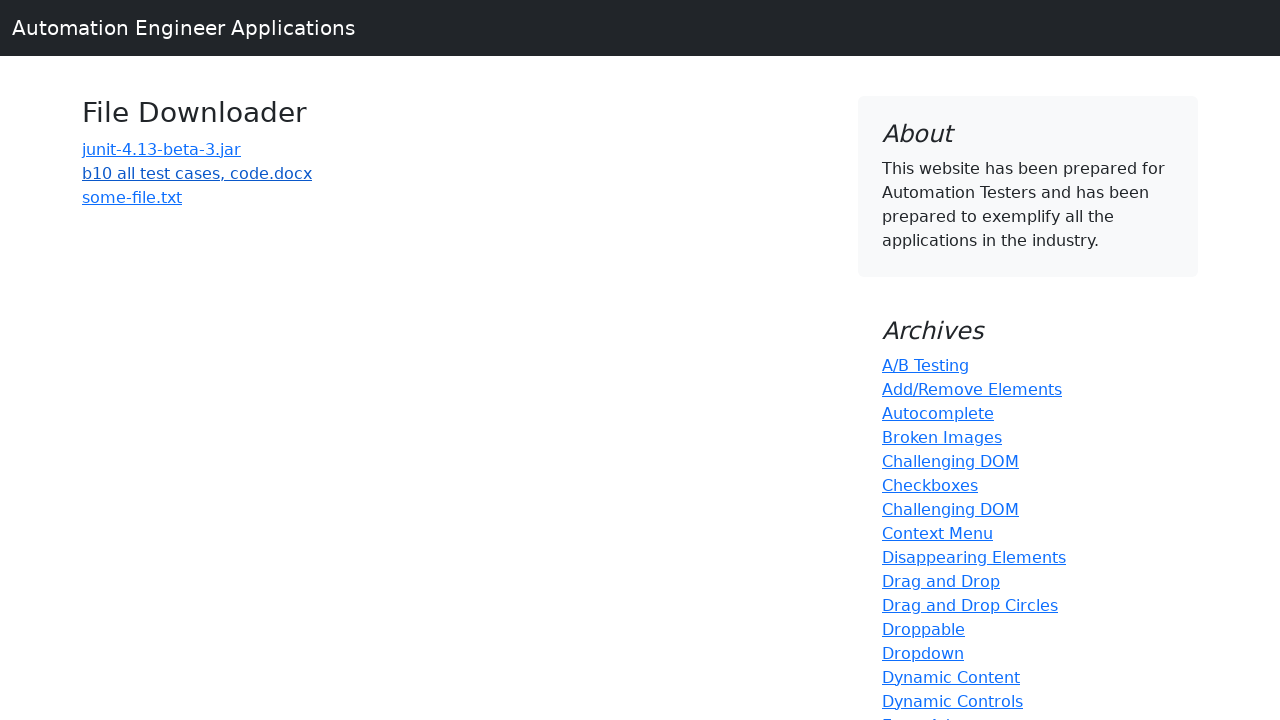